Tests clicking a blue button with a dynamic ID three times, refreshing the page between each click to verify the button can be reliably located despite having a changing ID.

Starting URL: http://uitestingplayground.com/dynamicid

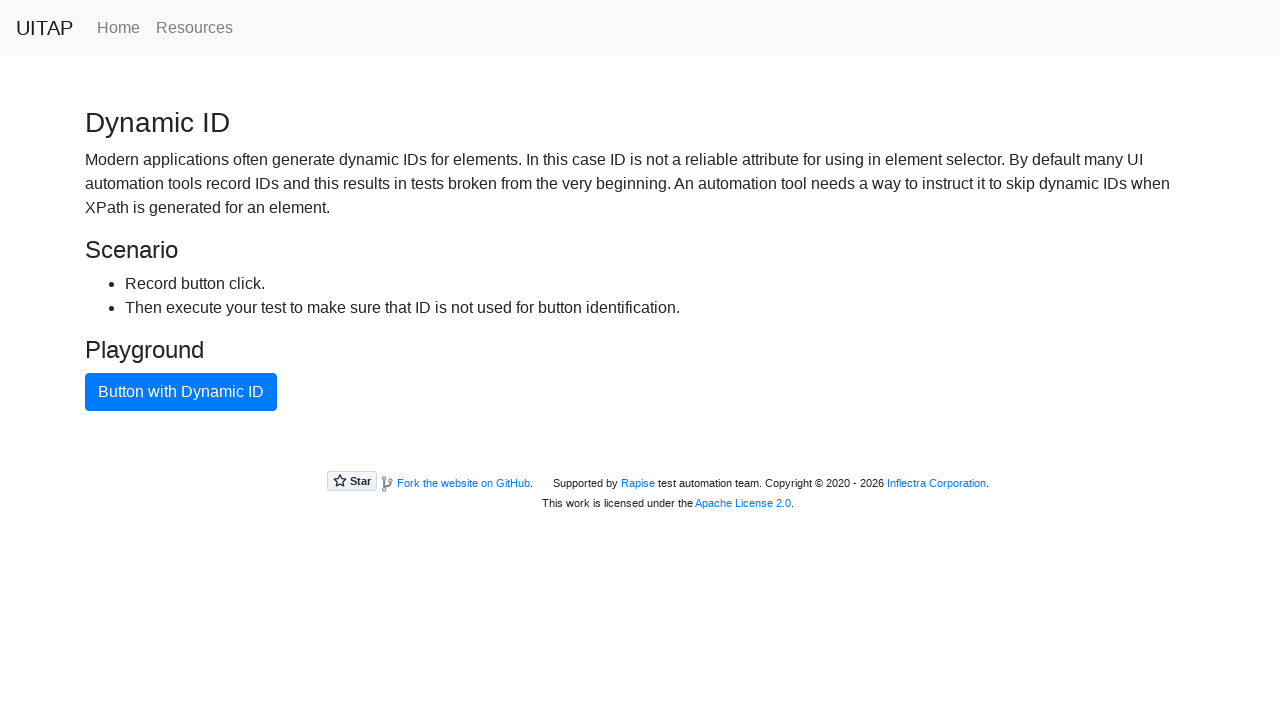

Clicked blue button (attempt 1 of 3) at (181, 392) on button.btn.btn-primary
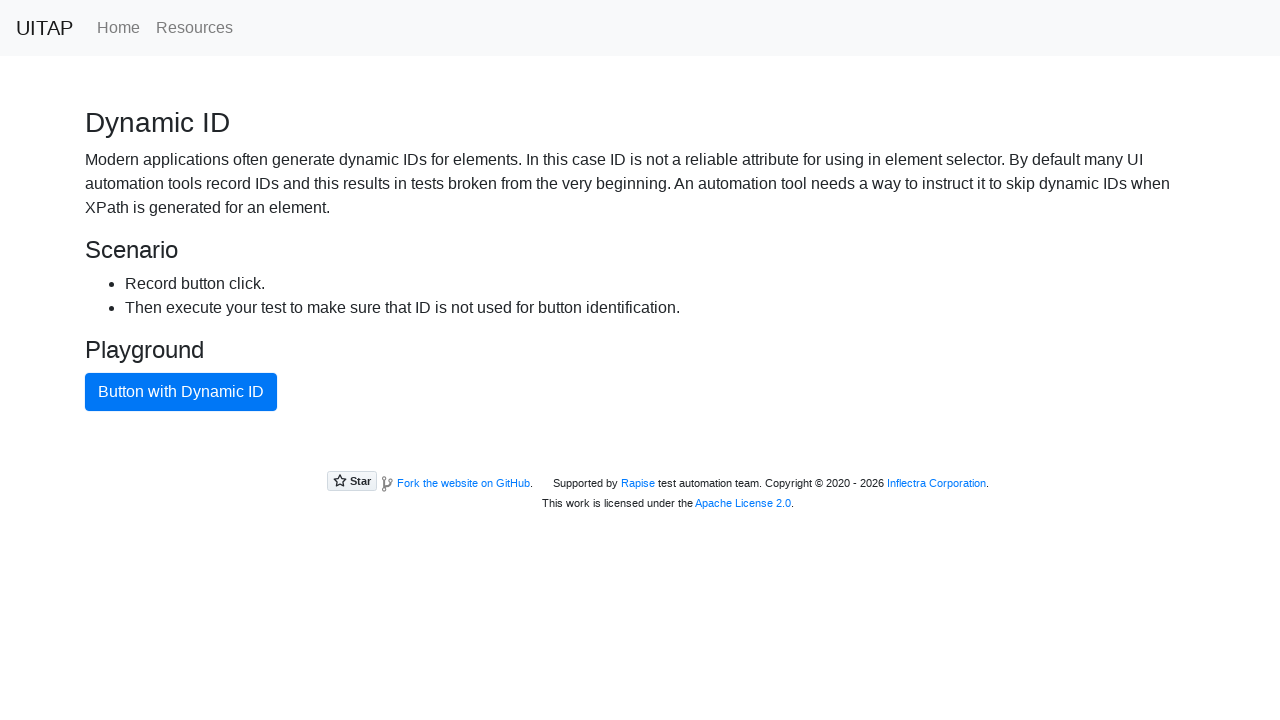

Refreshed page to verify button with new dynamic ID
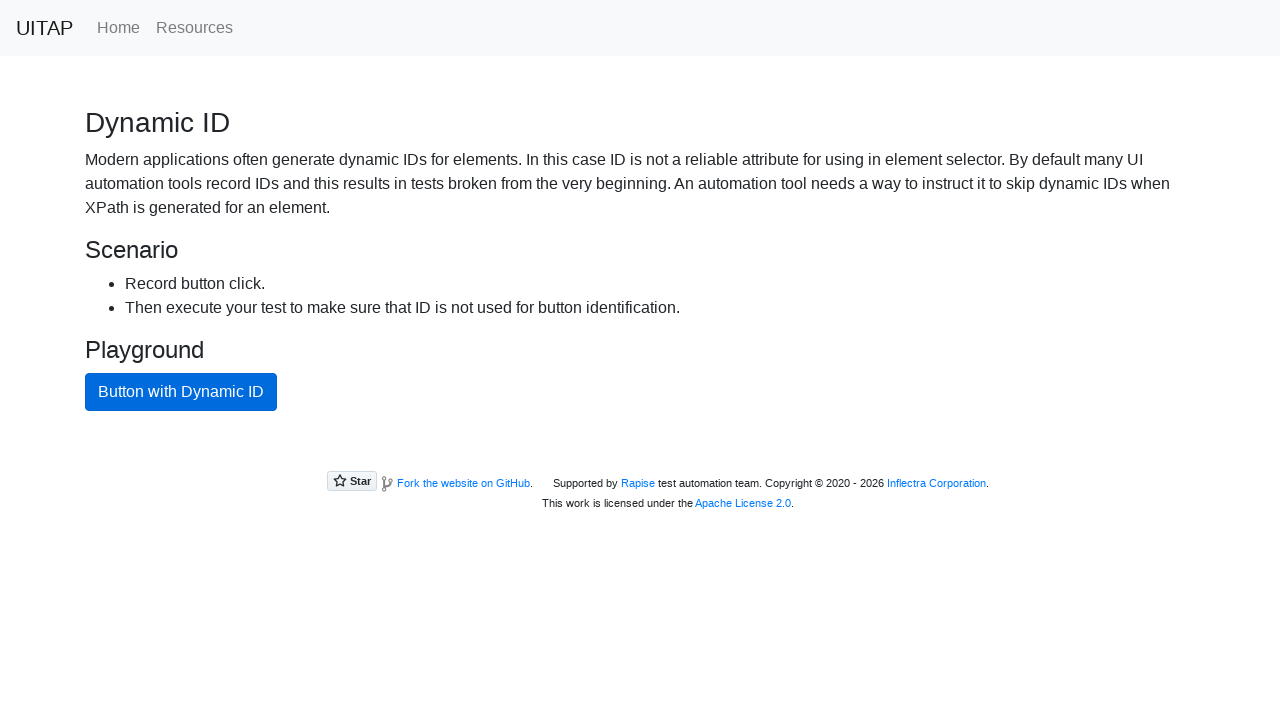

Blue button with new dynamic ID loaded after refresh
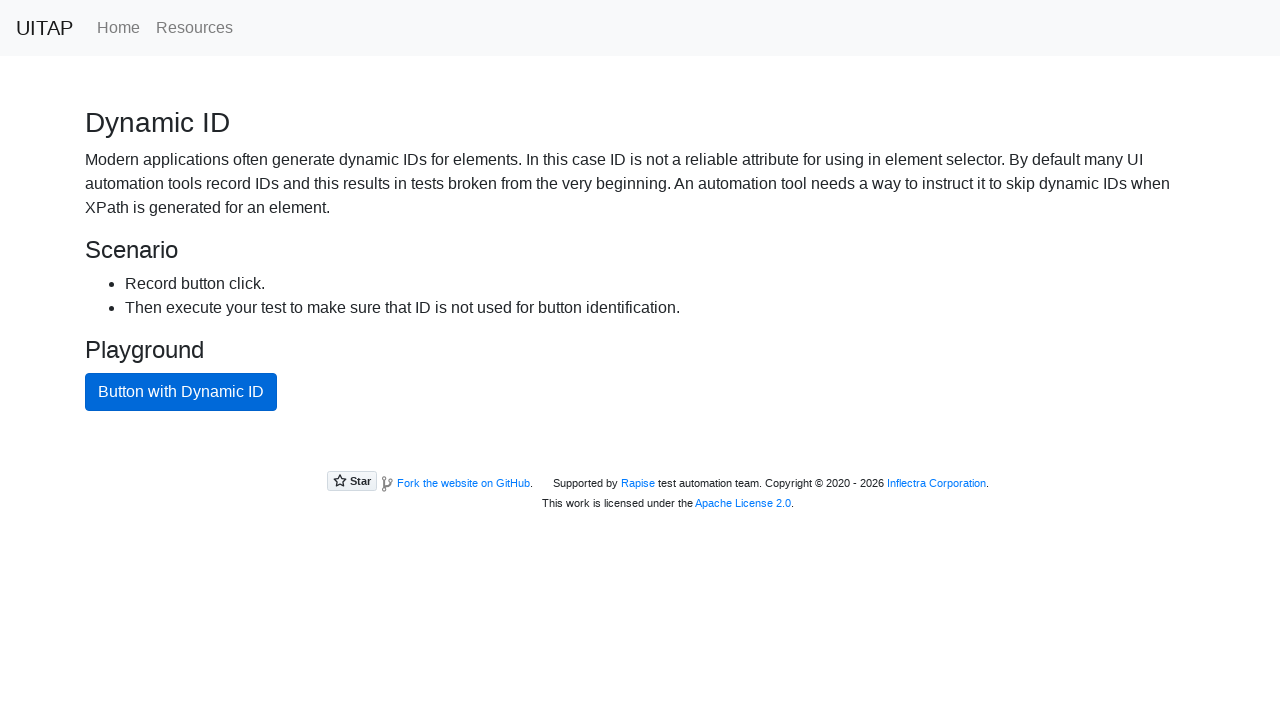

Clicked blue button (attempt 2 of 3) at (181, 392) on button.btn.btn-primary
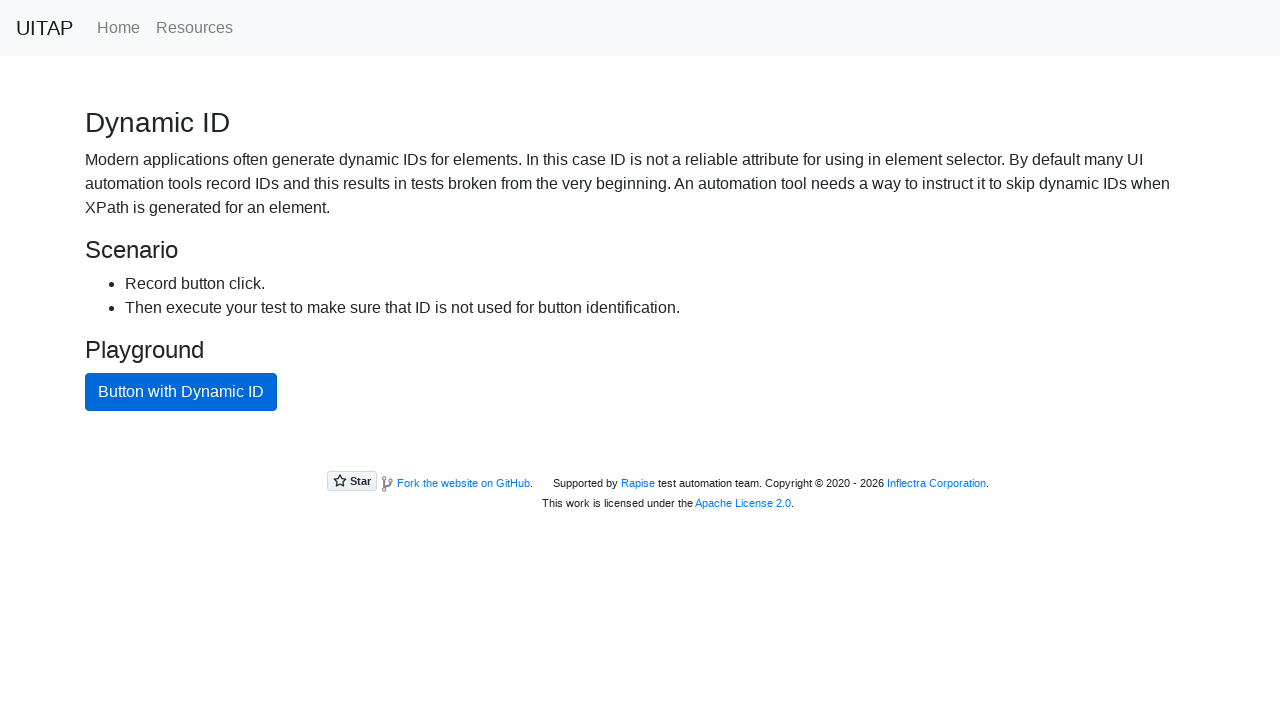

Refreshed page to verify button with new dynamic ID
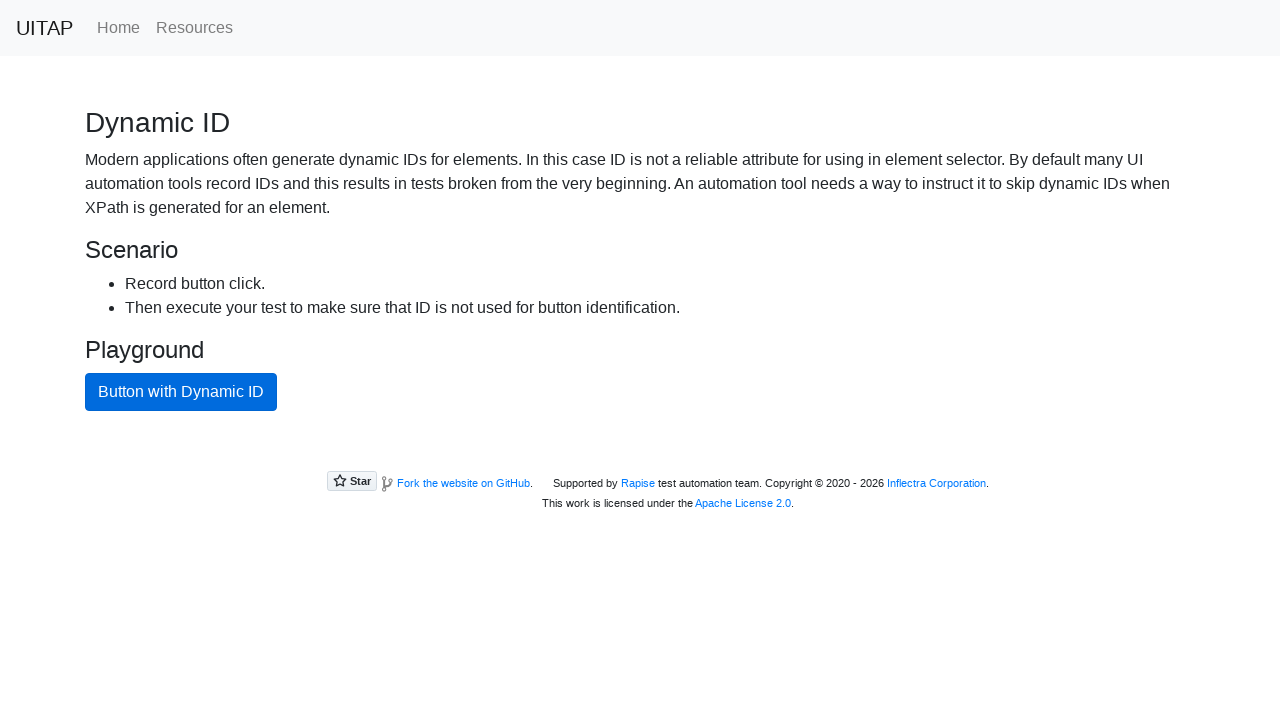

Blue button with new dynamic ID loaded after refresh
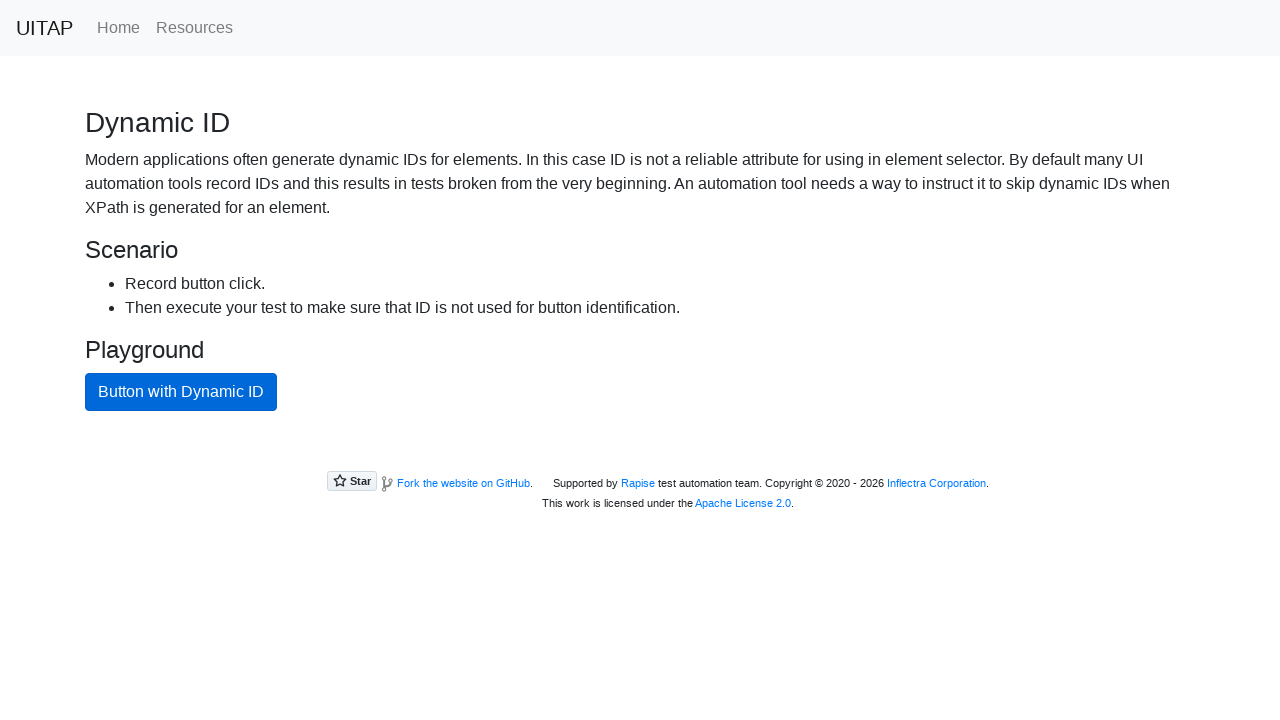

Clicked blue button (attempt 3 of 3) at (181, 392) on button.btn.btn-primary
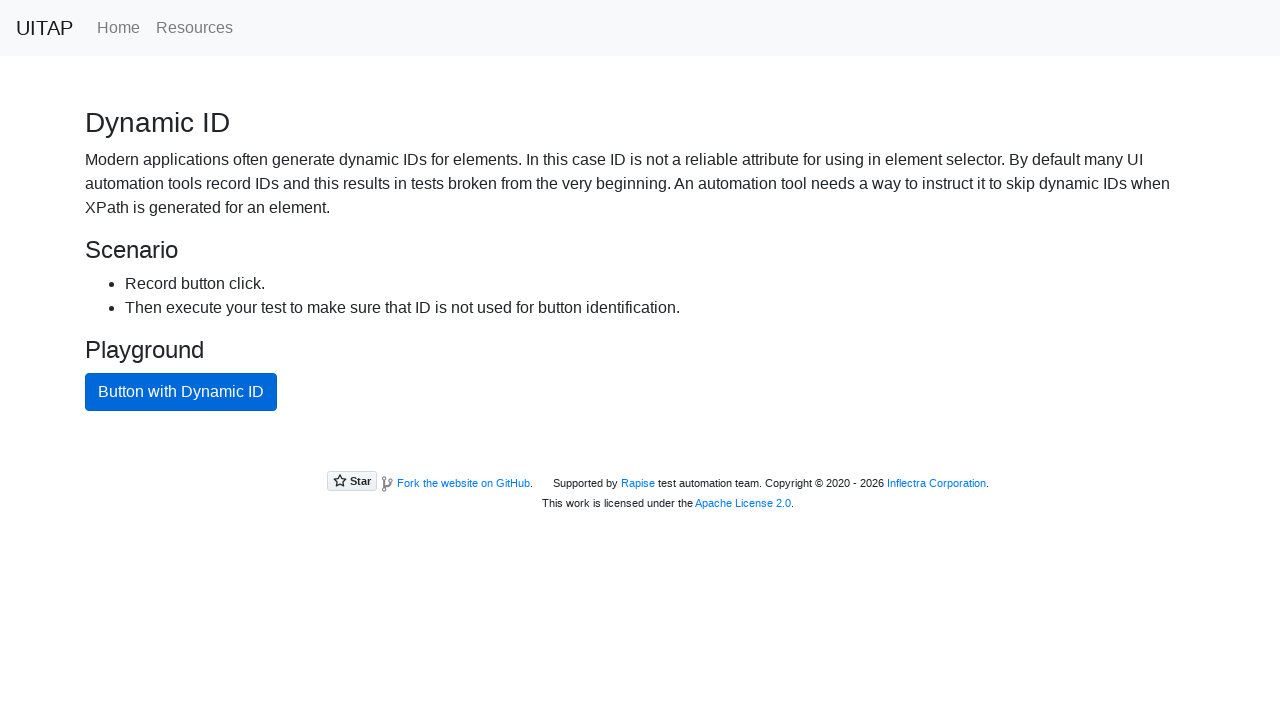

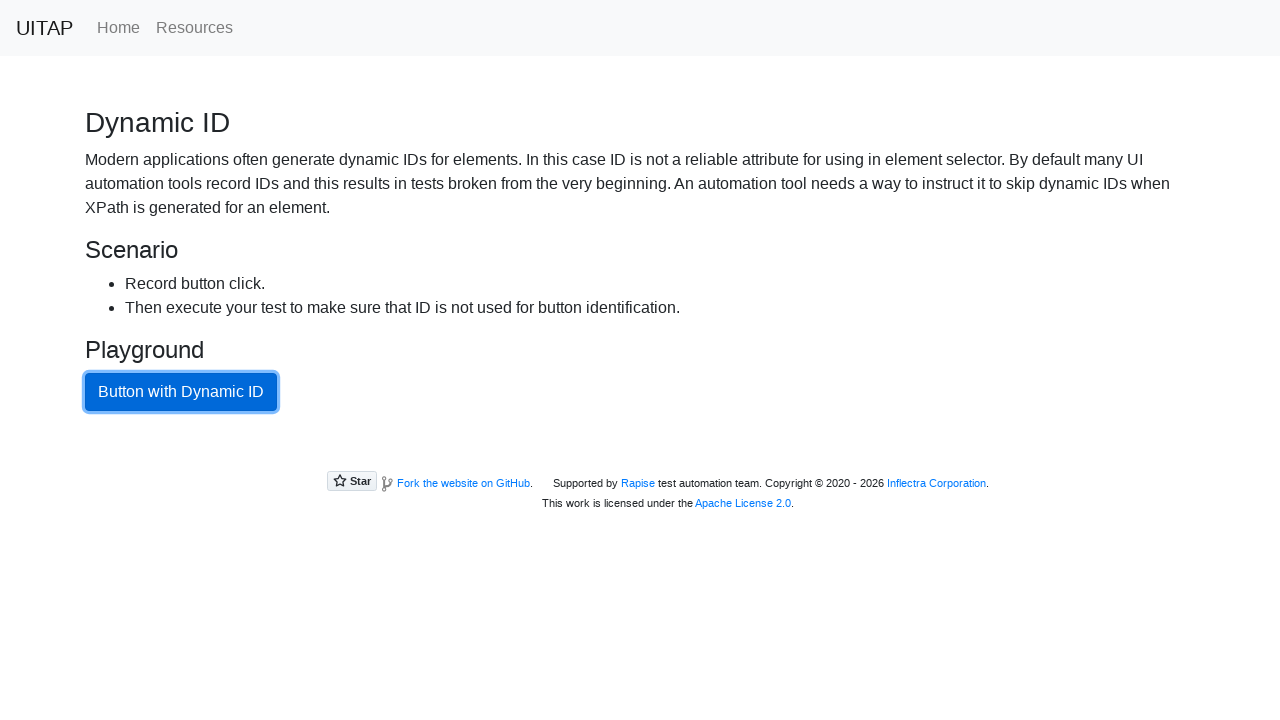